Interacts with the Chrome Dino game by starting the game, performing jump and duck actions, and verifying game state can be read from the page.

Starting URL: https://trex-runner.com/

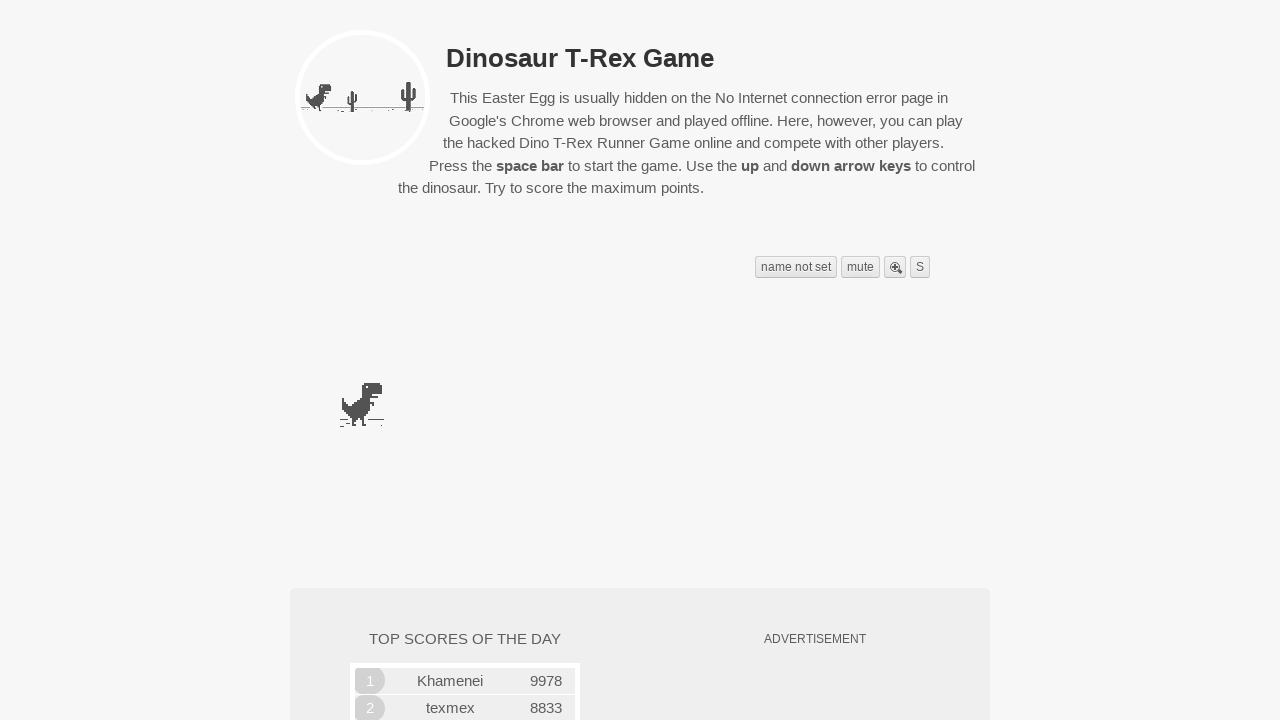

Waited for page to load (2000ms)
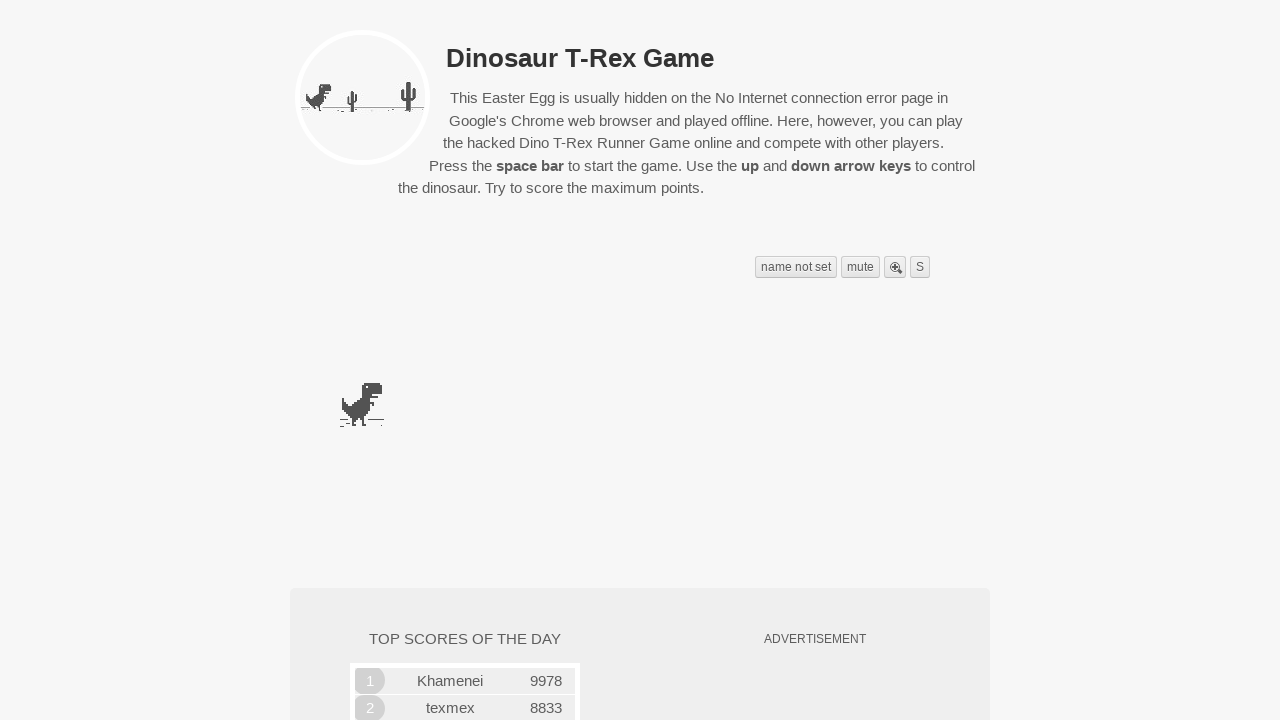

Pressed Space to start the game
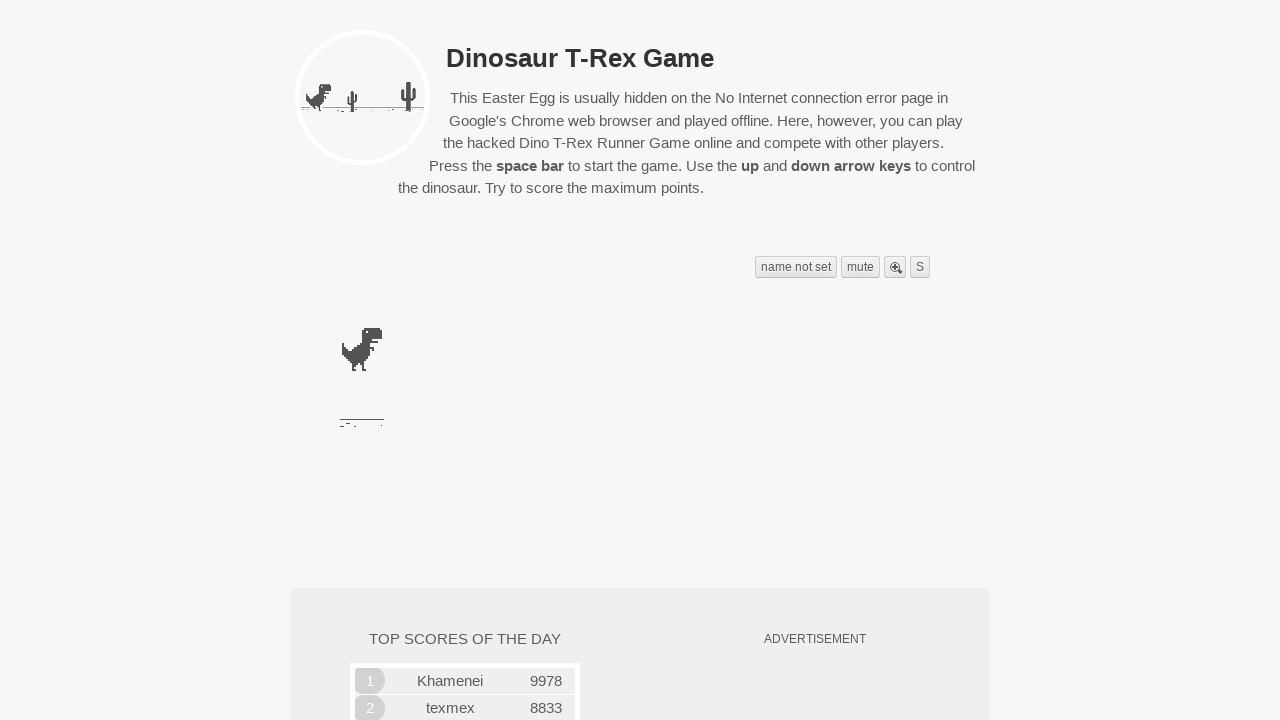

Waited 500ms after starting game
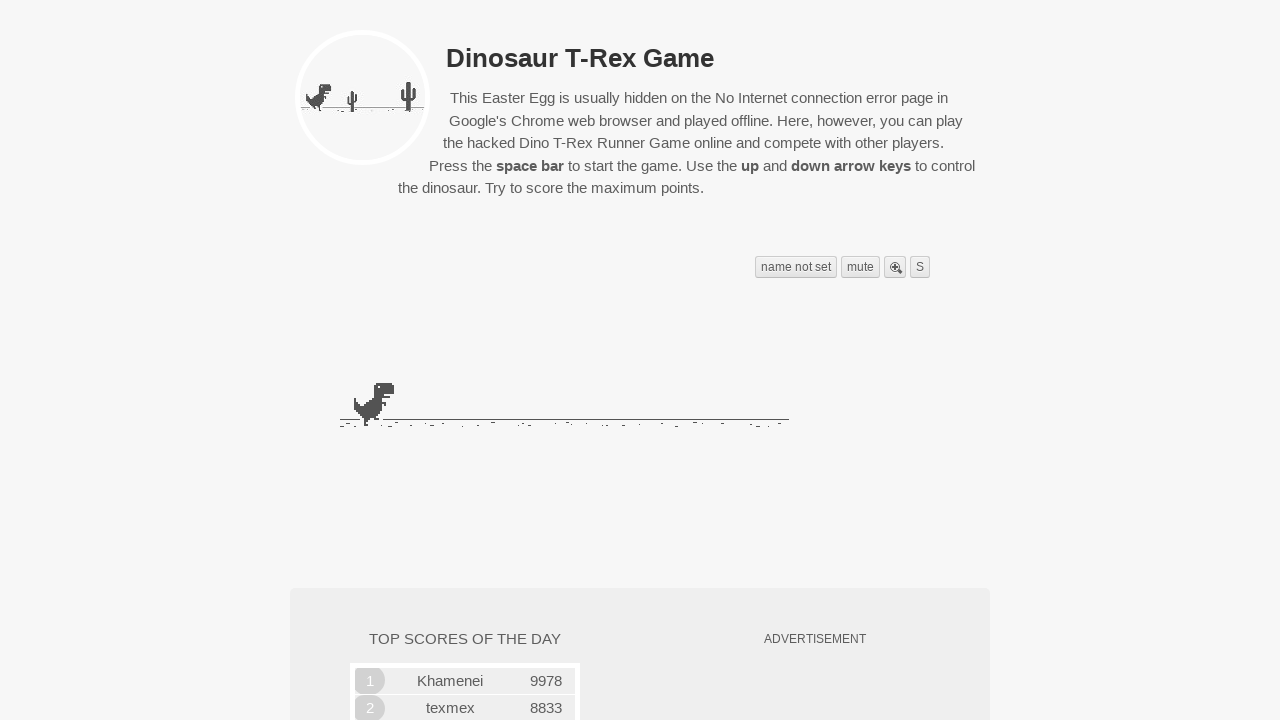

Performed first jump action
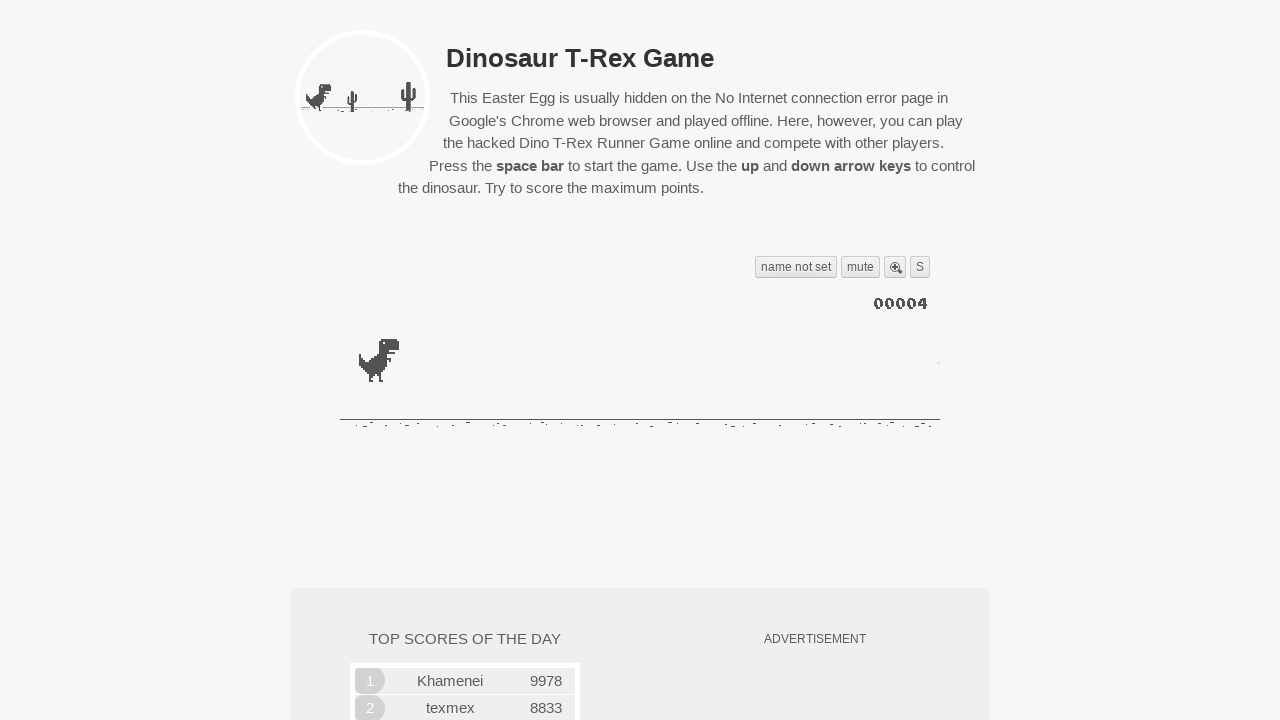

Waited 300ms after first jump
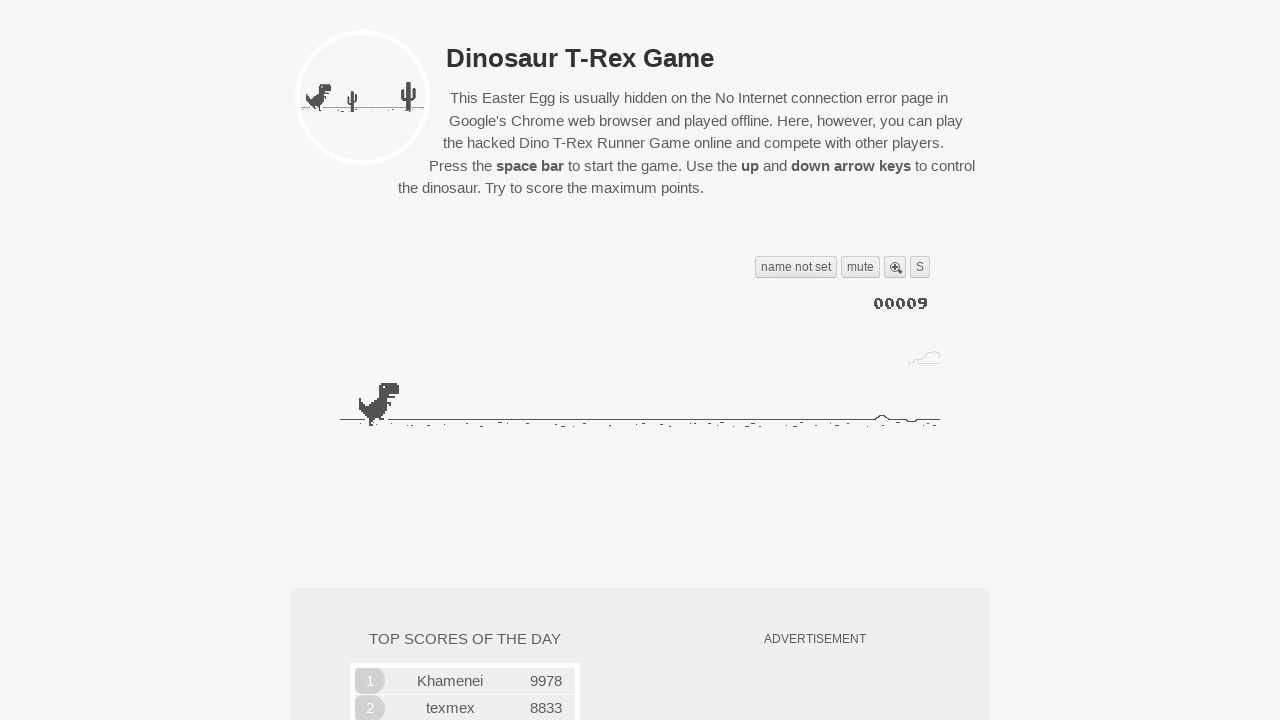

Performed second jump action
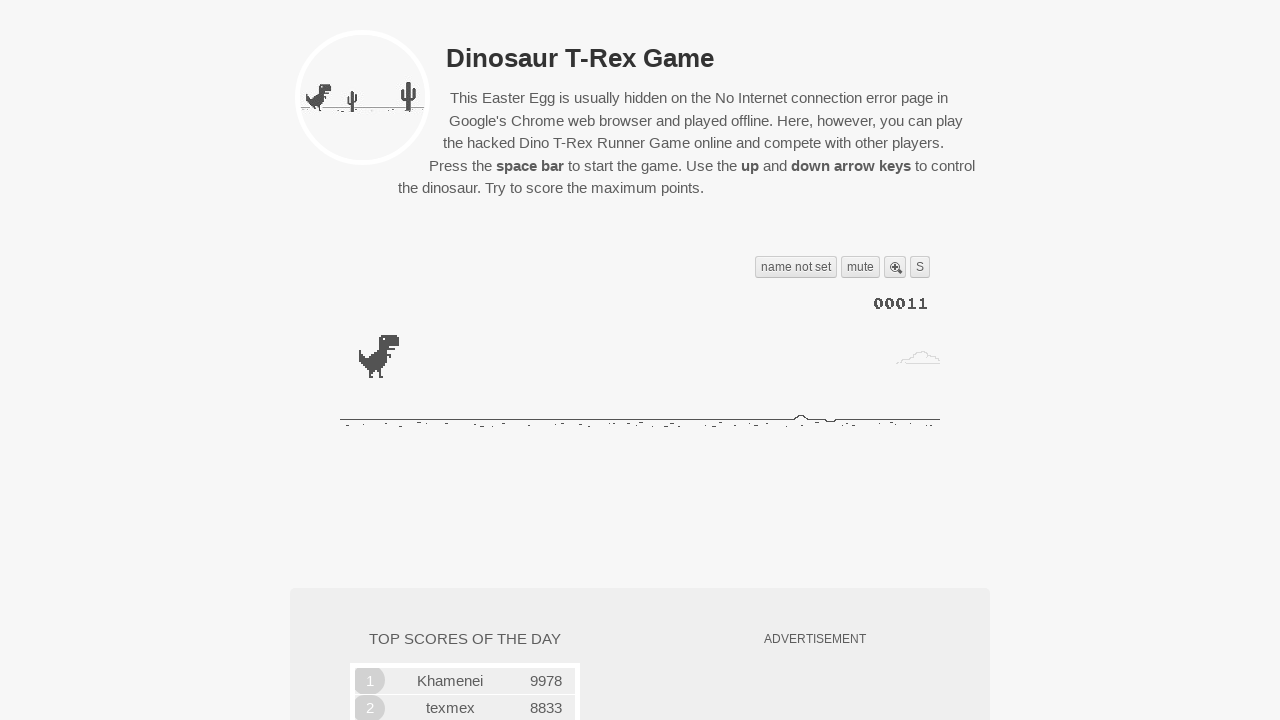

Waited 300ms after second jump
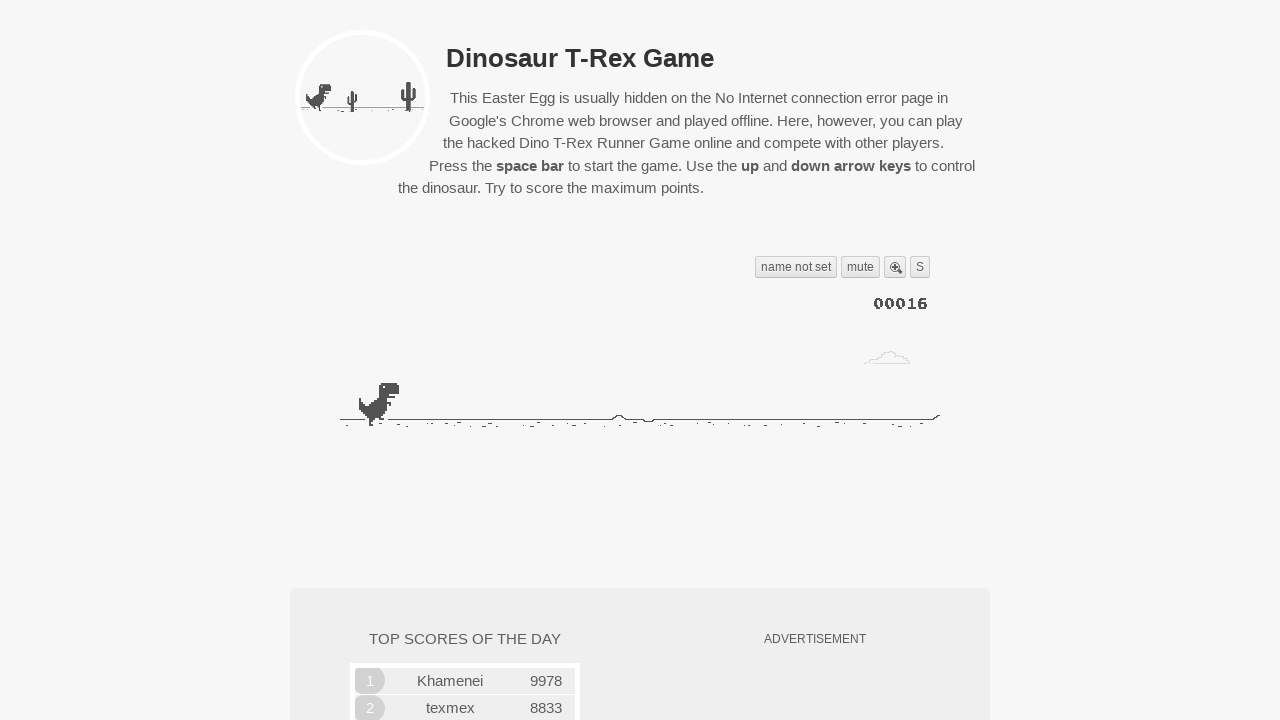

Pressed ArrowDown to start ducking
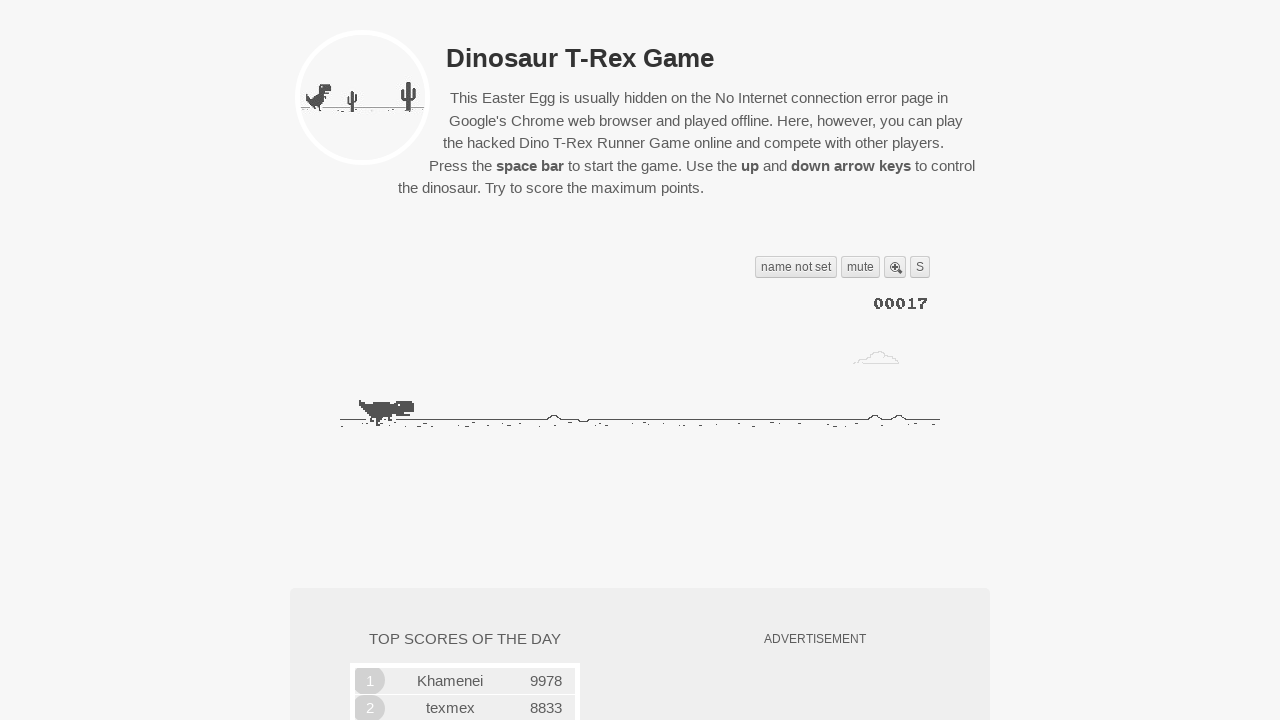

Waited 200ms during duck action
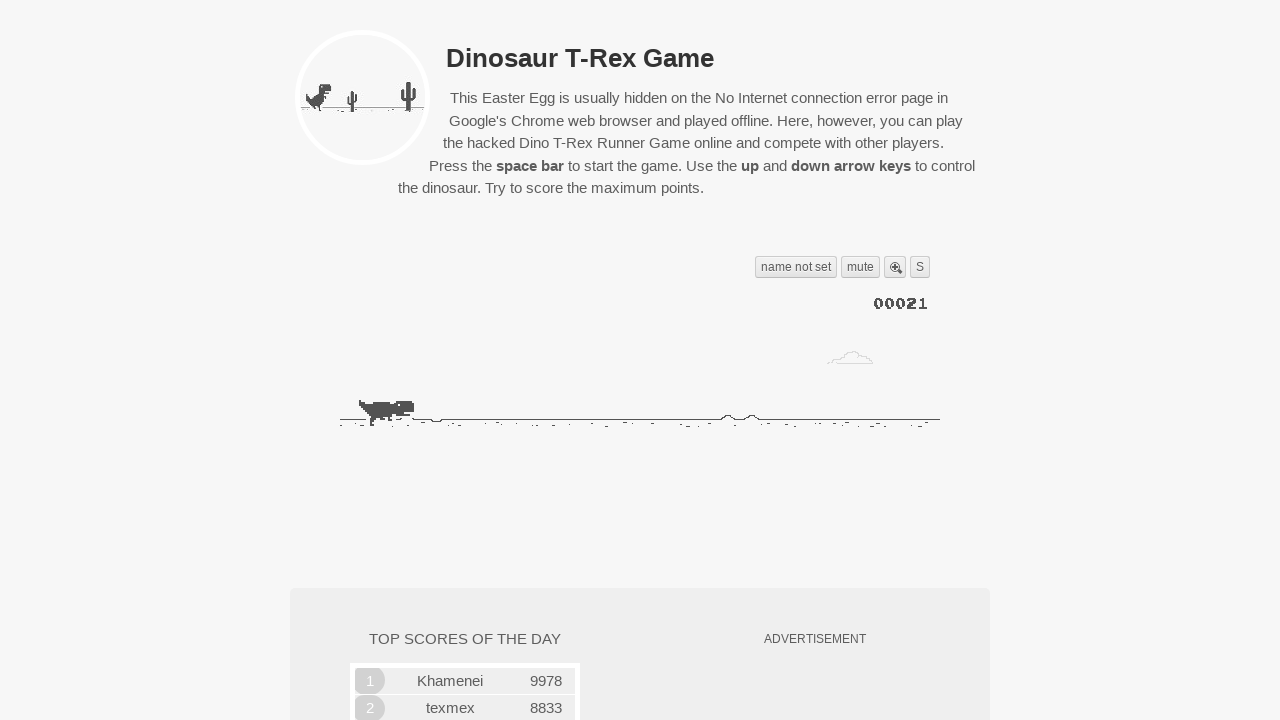

Released ArrowDown to finish ducking
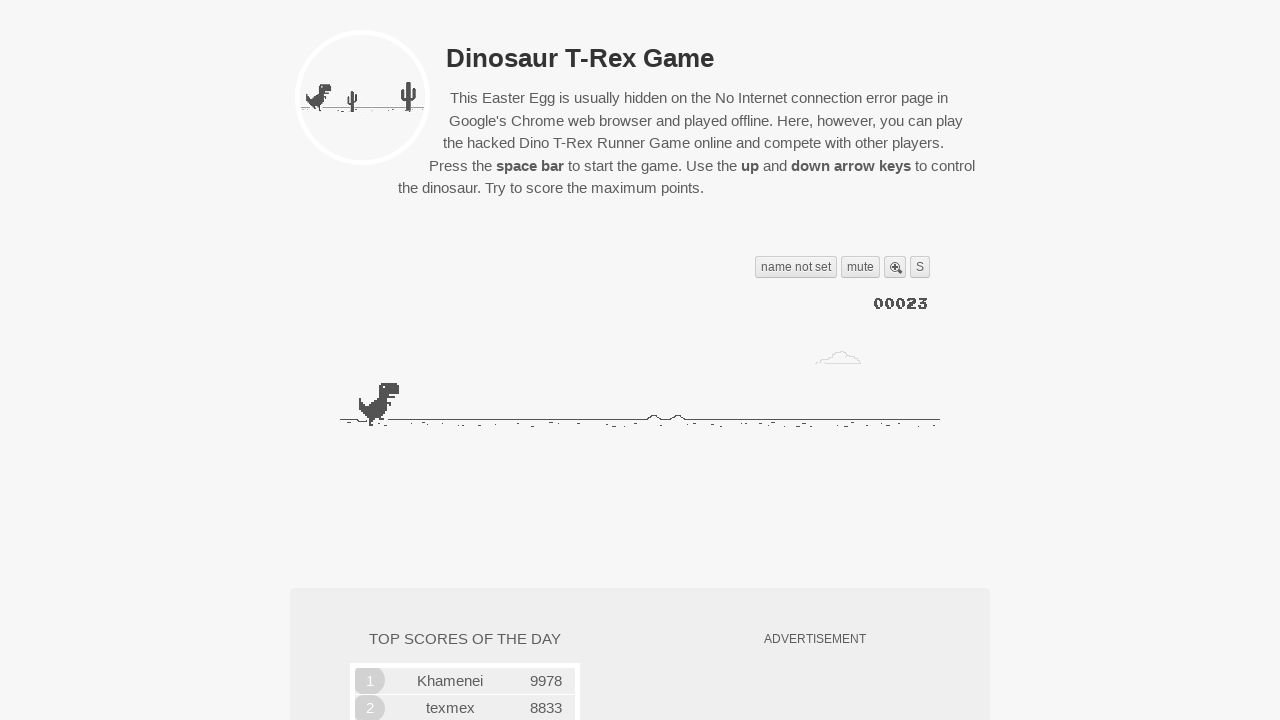

Performed third jump action
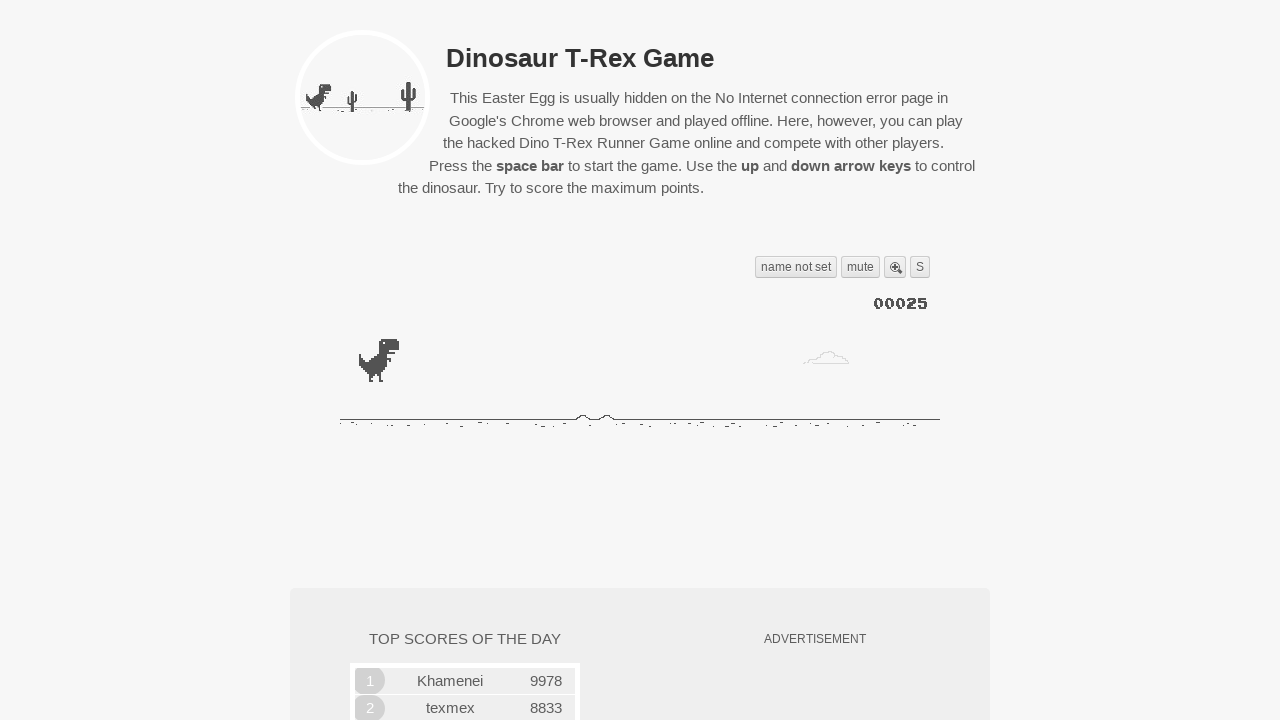

Waited 500ms after third jump
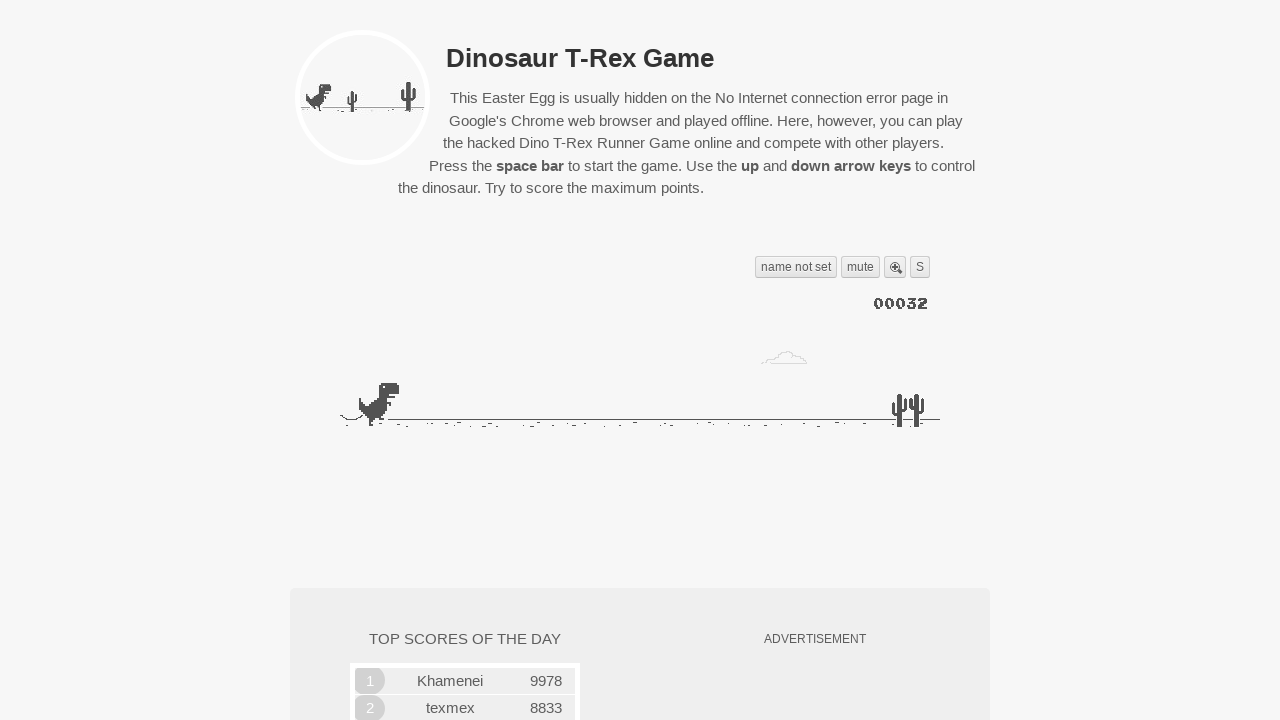

Verified game runner instance exists: True
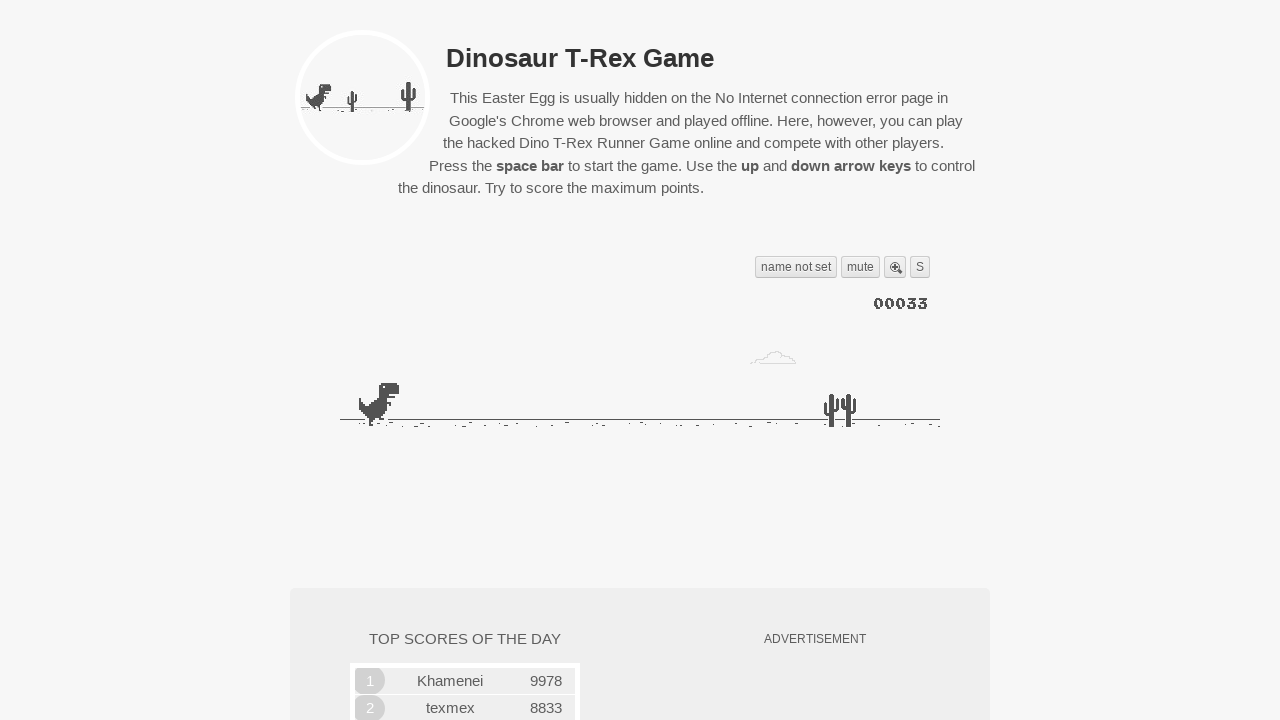

Restarted the game
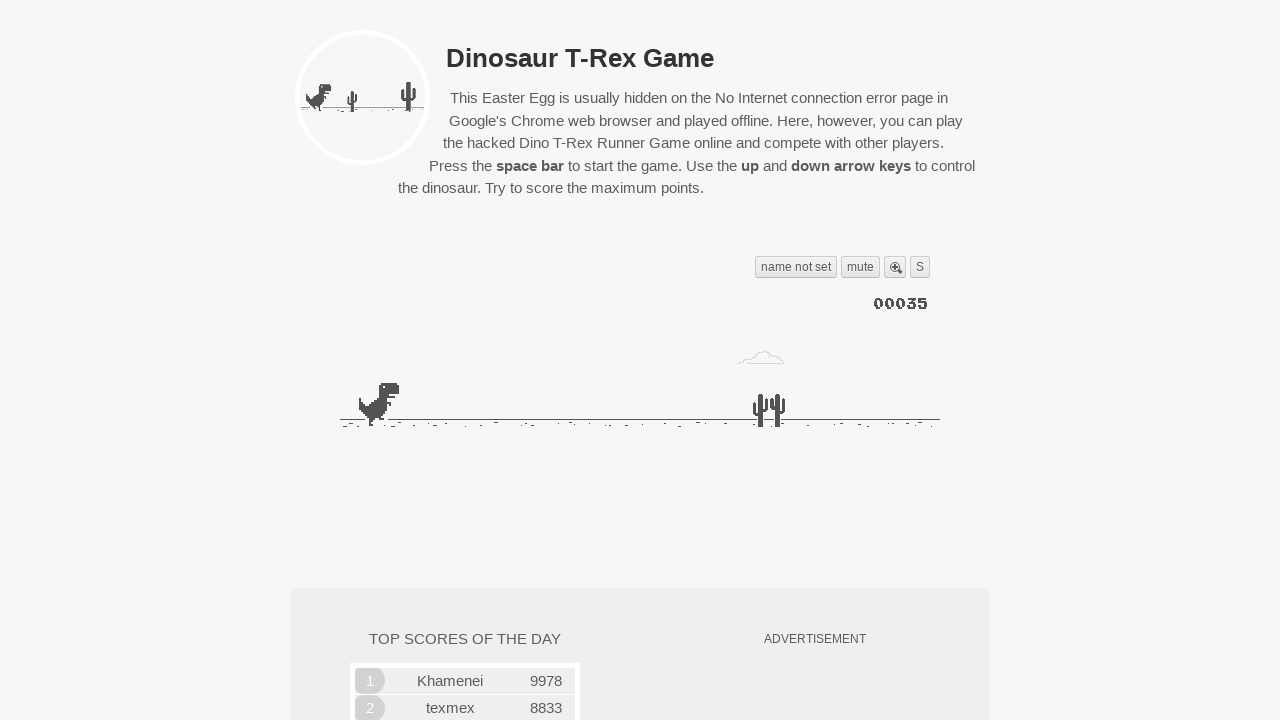

Waited 500ms after game restart
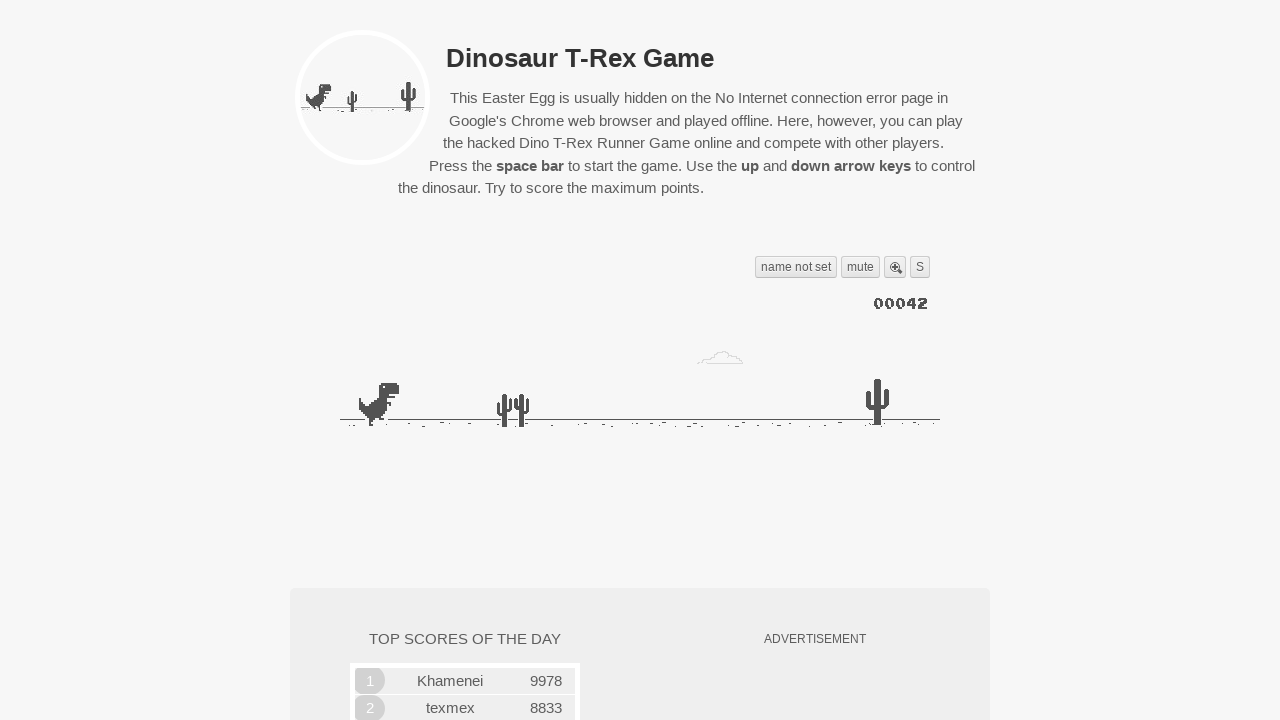

Performed jump action after game restart
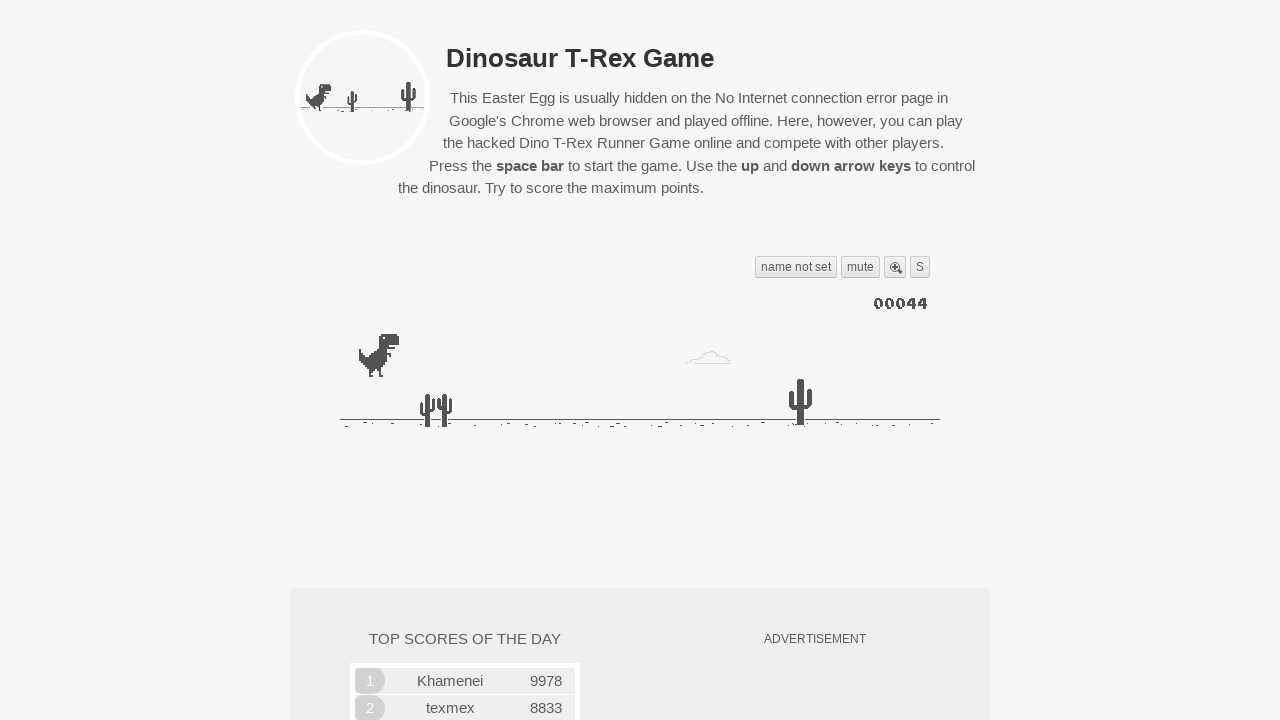

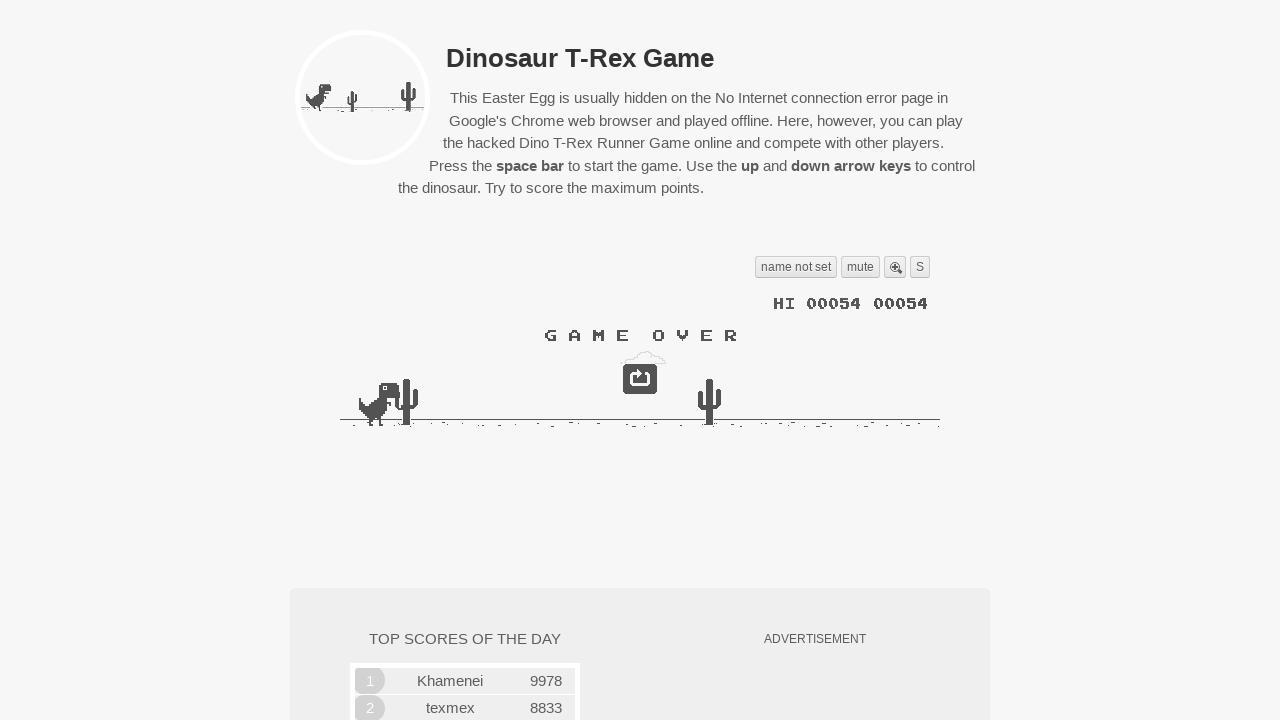